Tests JavaScript alert dialog by clicking alert button and verifying the alert text

Starting URL: http://omayo.blogspot.com/

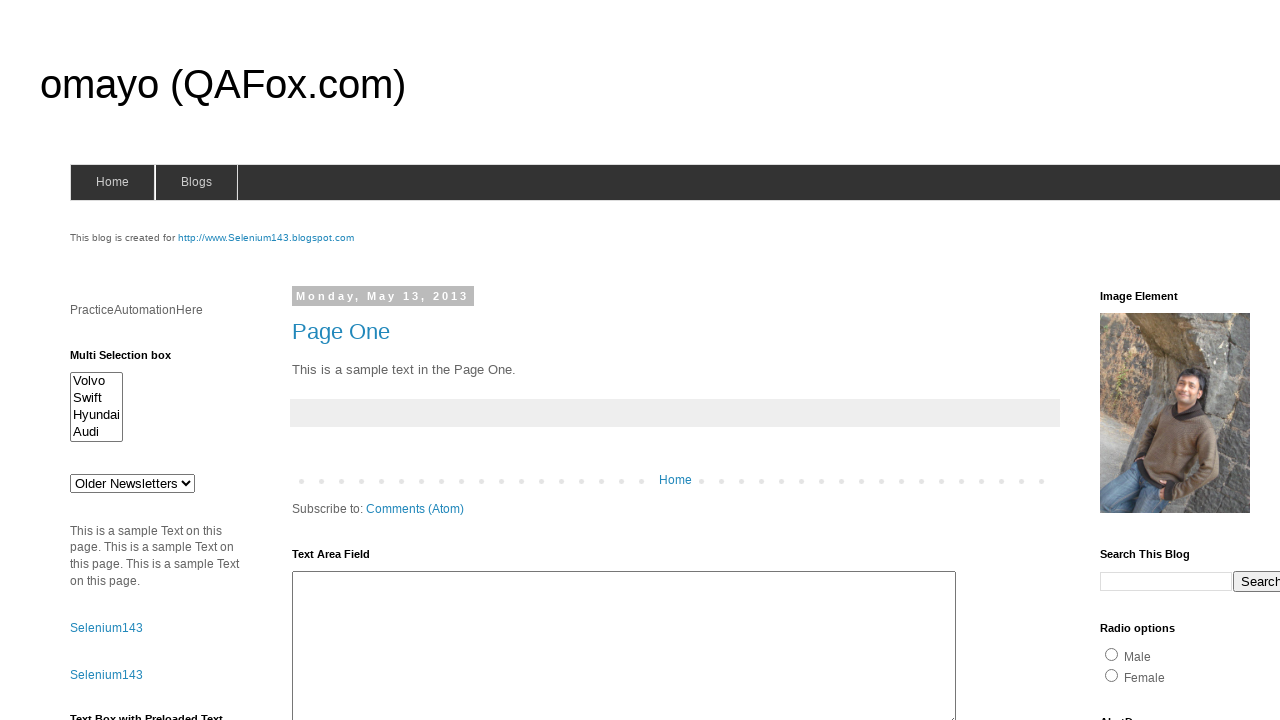

Set up dialog handler to capture and verify alert message 'Hello'
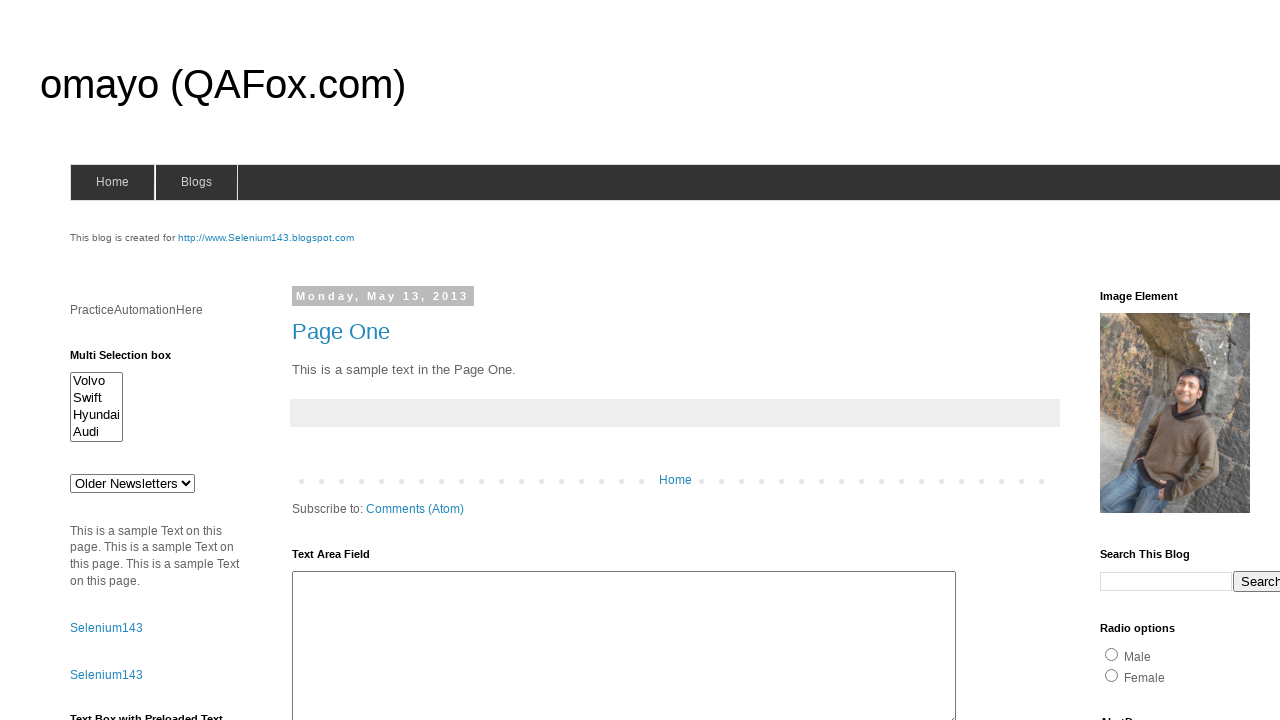

Clicked alert button to trigger JavaScript alert dialog at (1154, 361) on #alert1
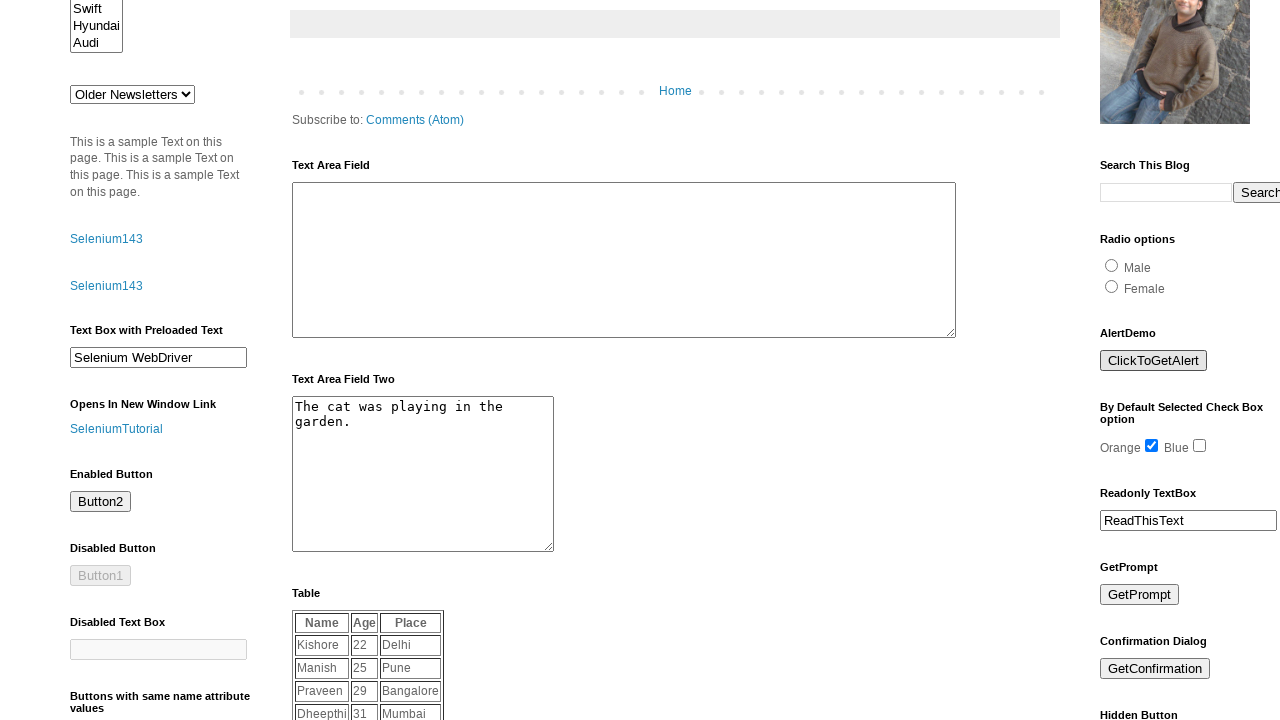

Waited for alert dialog to be handled
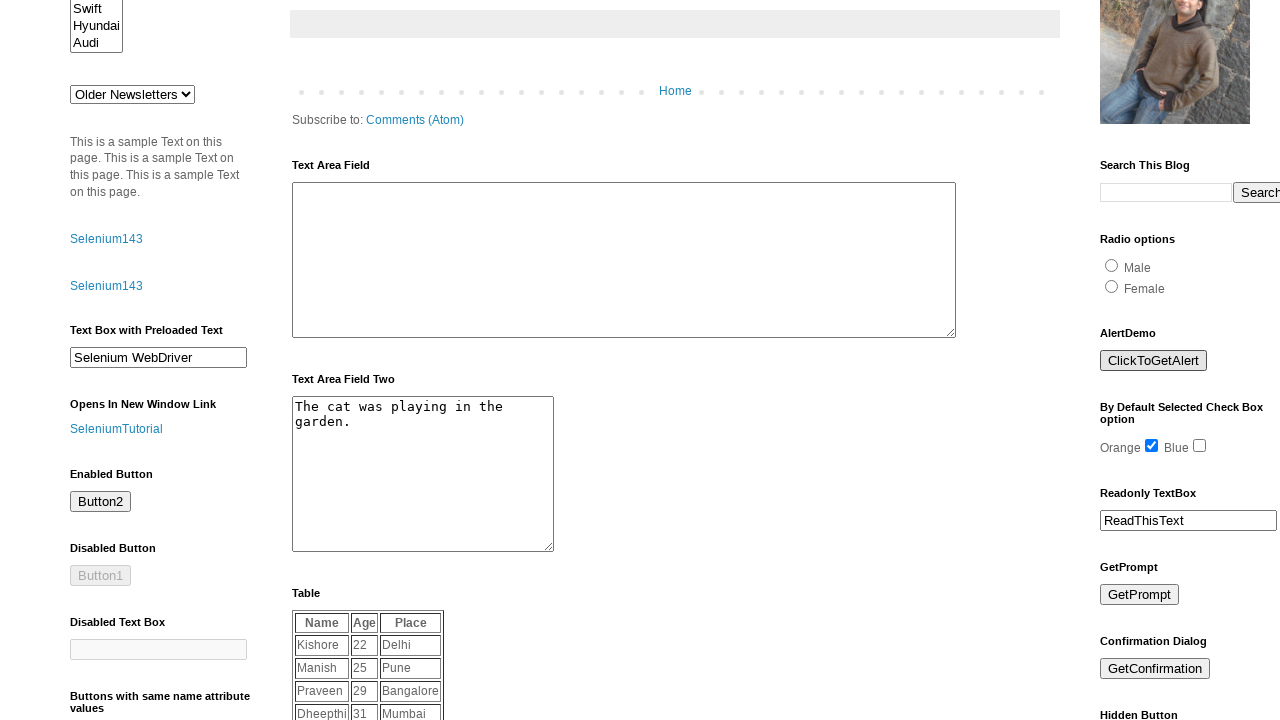

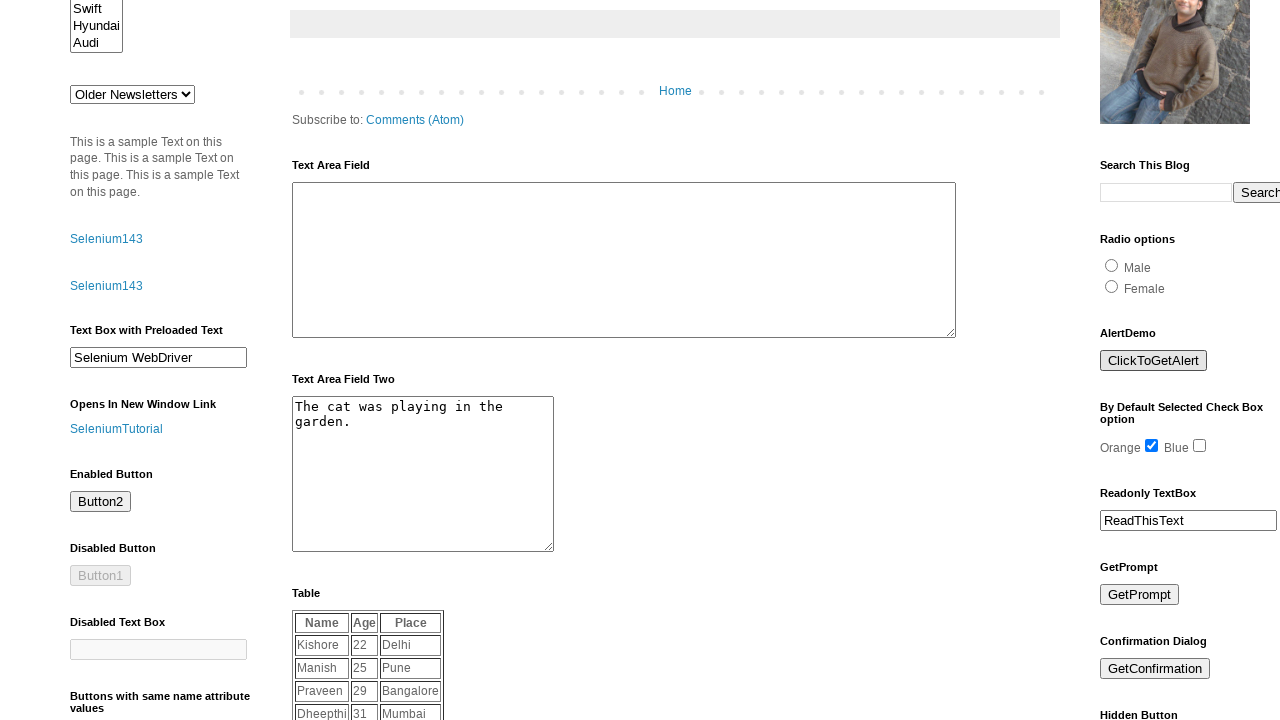